Tests the autocomplete input field by typing a partial search term "unit", then using keyboard down arrows to navigate through suggestions and pressing Enter to select an option.

Starting URL: https://rahulshettyacademy.com/AutomationPractice/

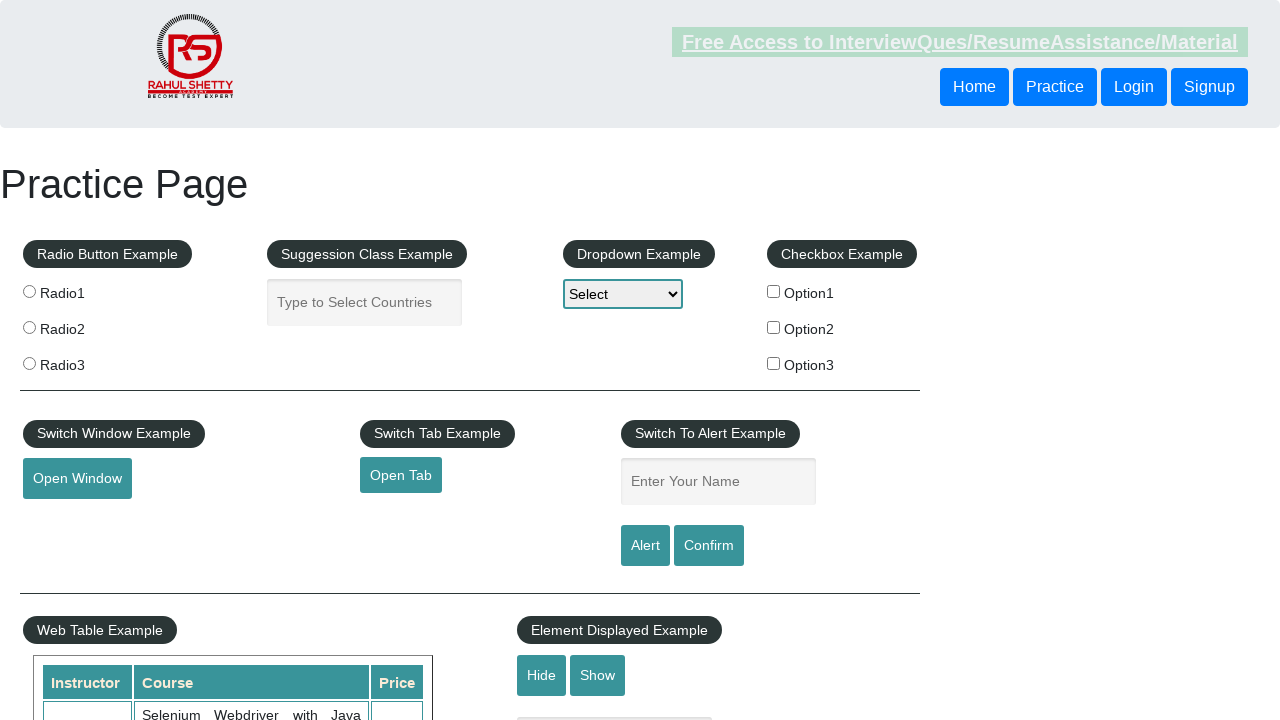

Filled autocomplete field with 'unit' on #autocomplete
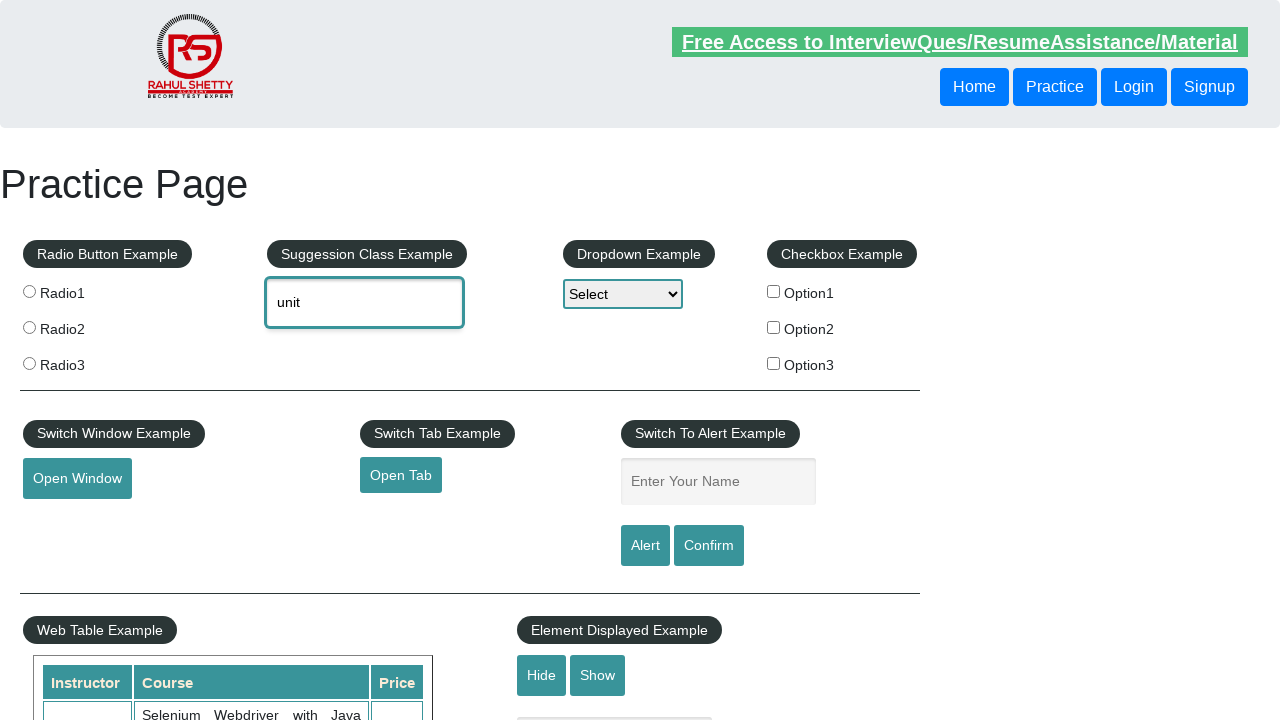

Waited 2 seconds for autocomplete suggestions to appear
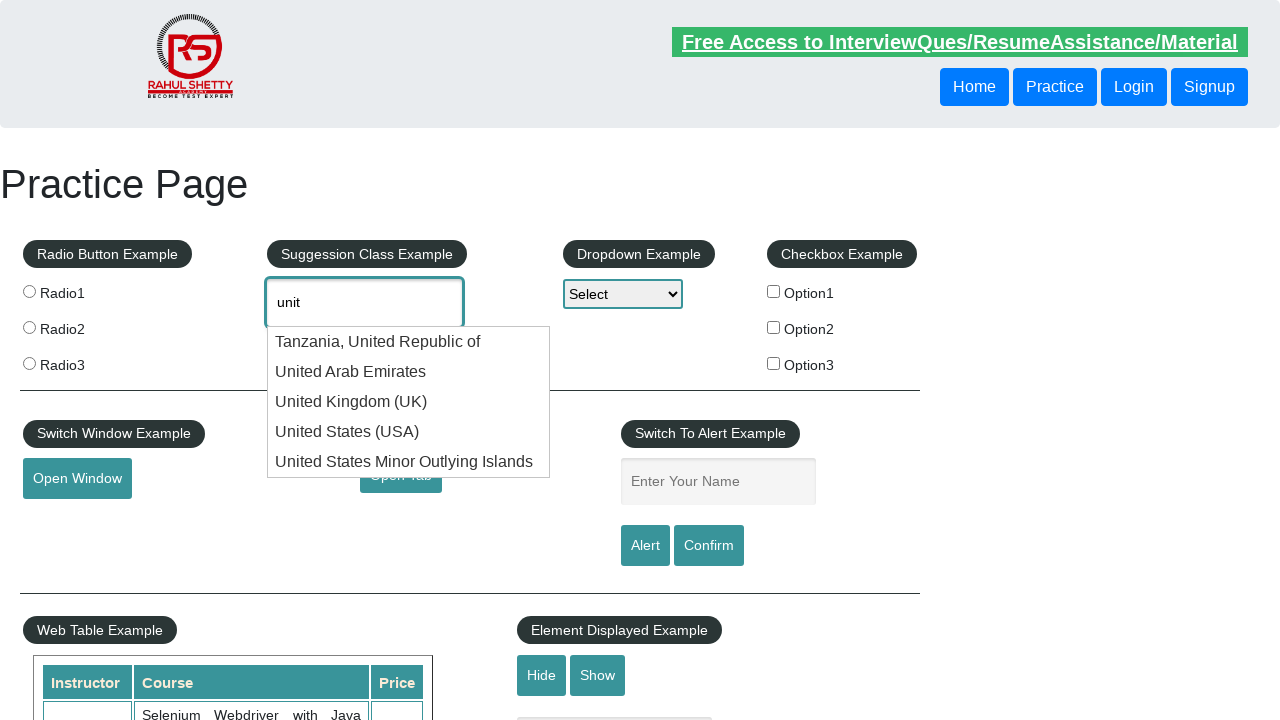

Pressed ArrowDown to navigate to next suggestion (1st) on #autocomplete
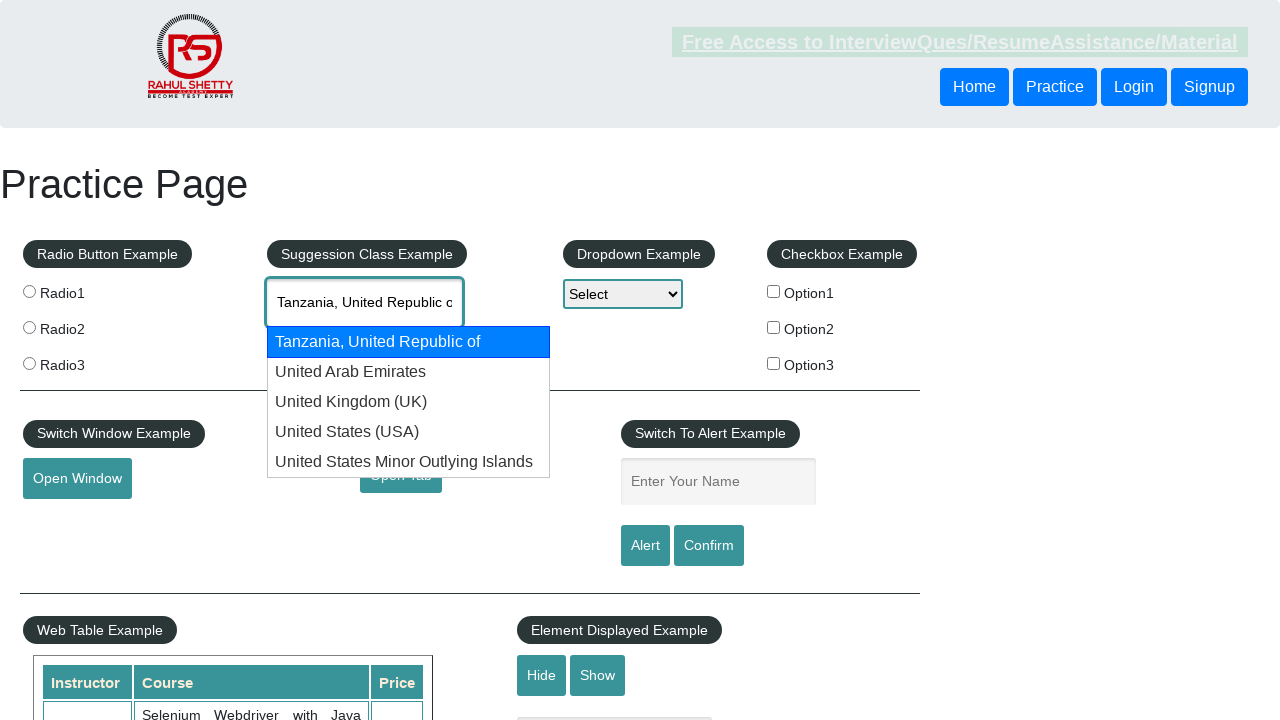

Pressed ArrowDown to navigate to next suggestion (2nd) on #autocomplete
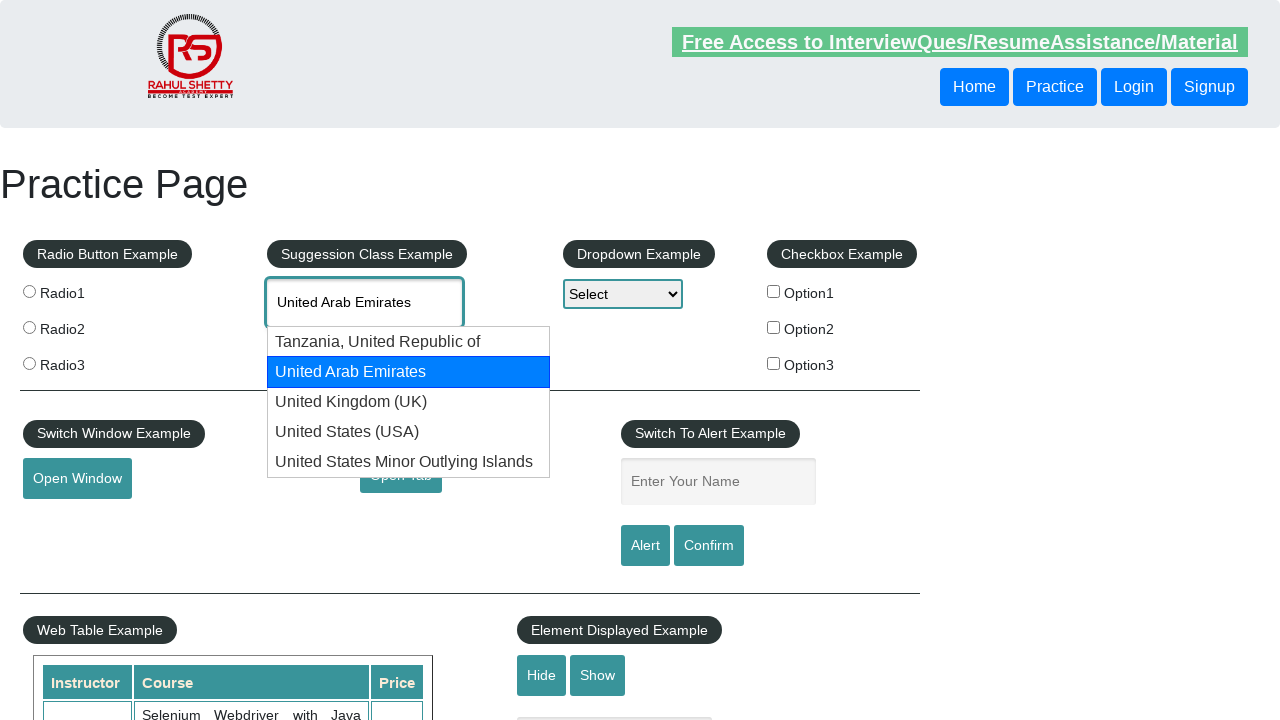

Pressed ArrowDown to navigate to next suggestion (3rd) on #autocomplete
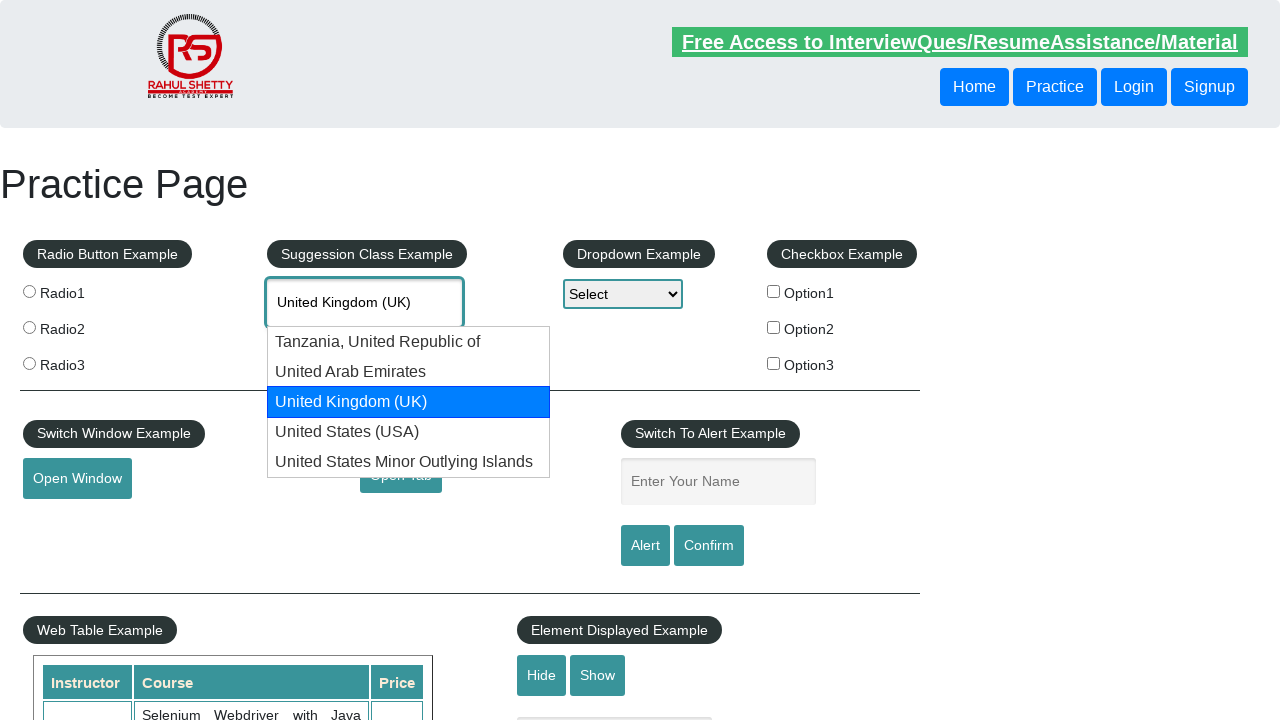

Pressed ArrowDown to navigate to next suggestion (4th) on #autocomplete
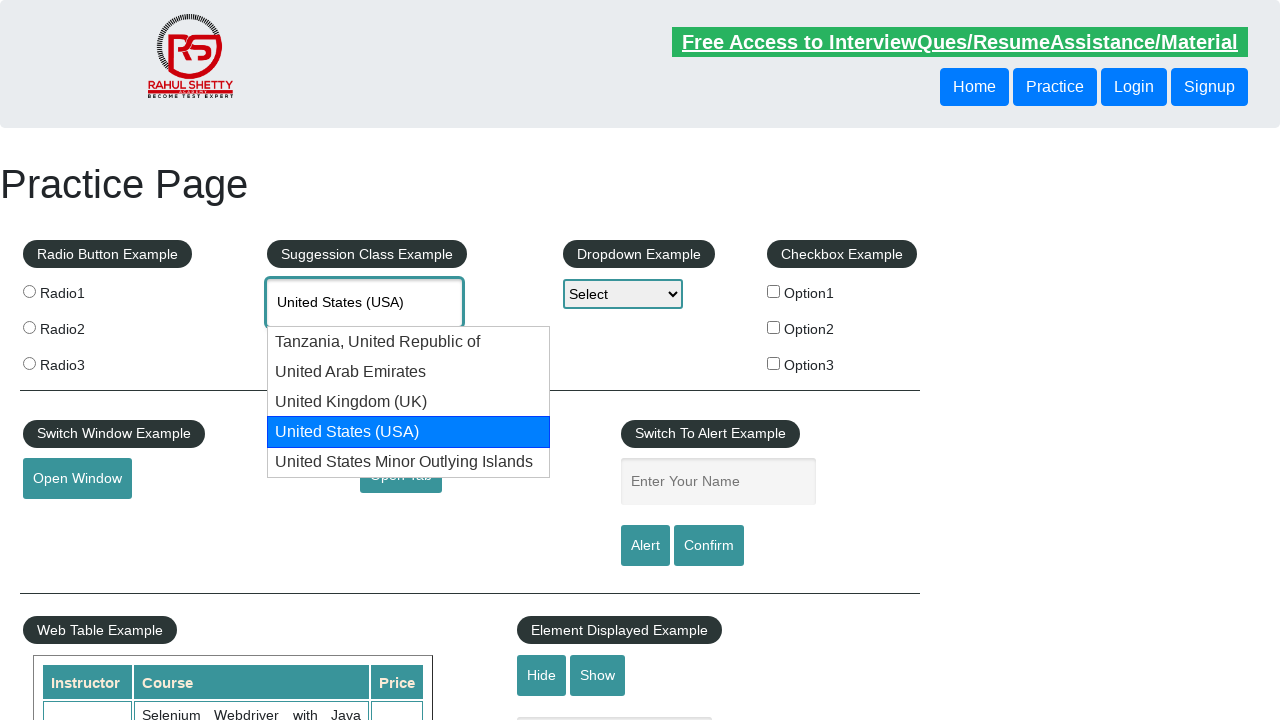

Pressed Enter to select the highlighted autocomplete option on #autocomplete
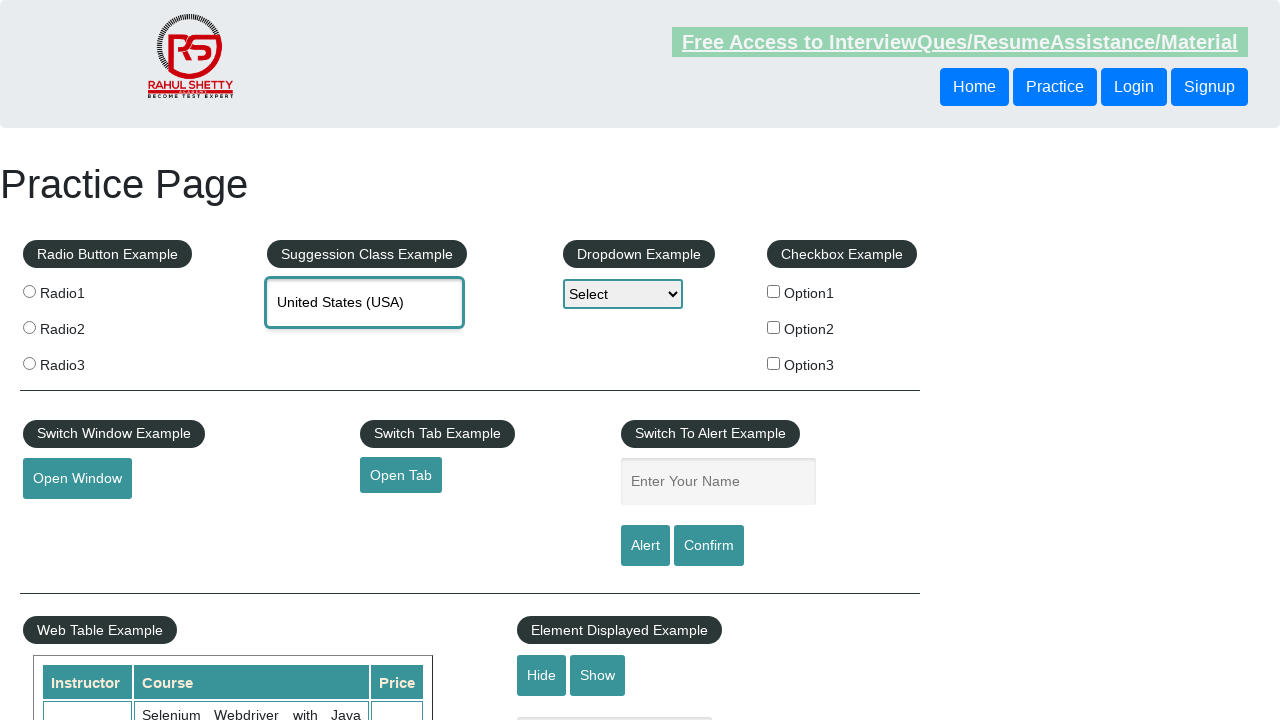

Verified that autocomplete field contains a selected value with more than 4 characters
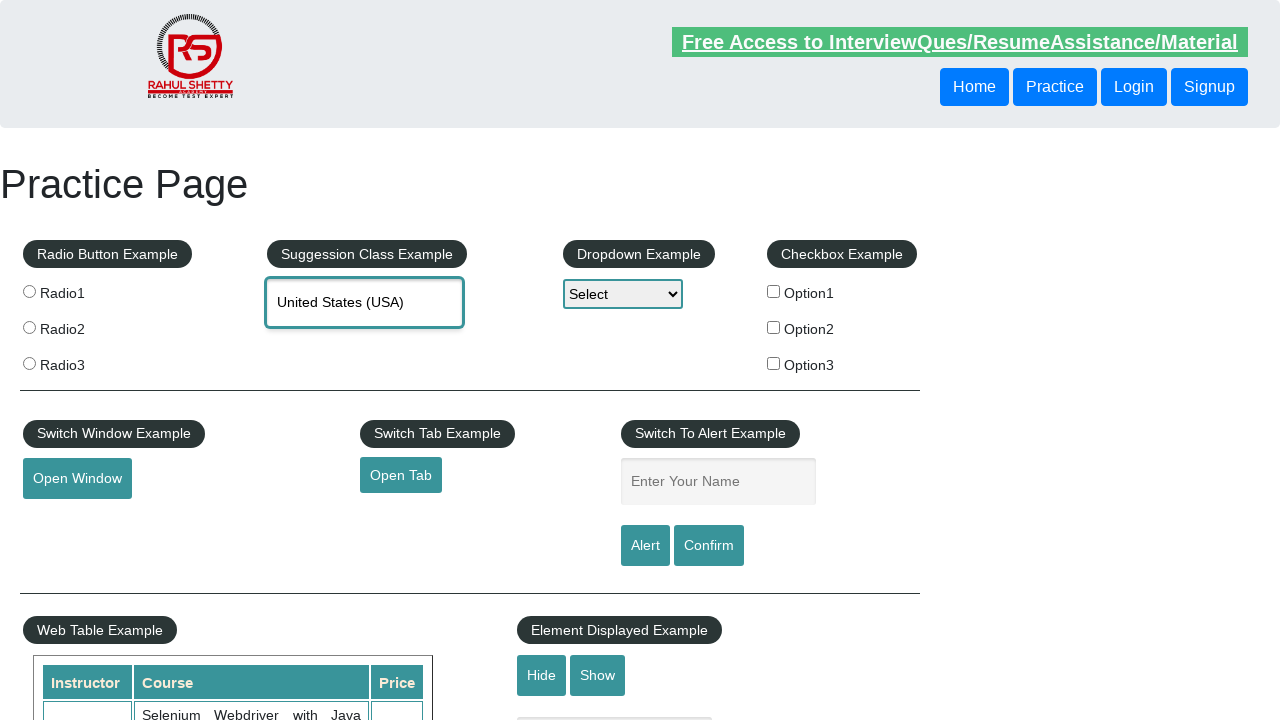

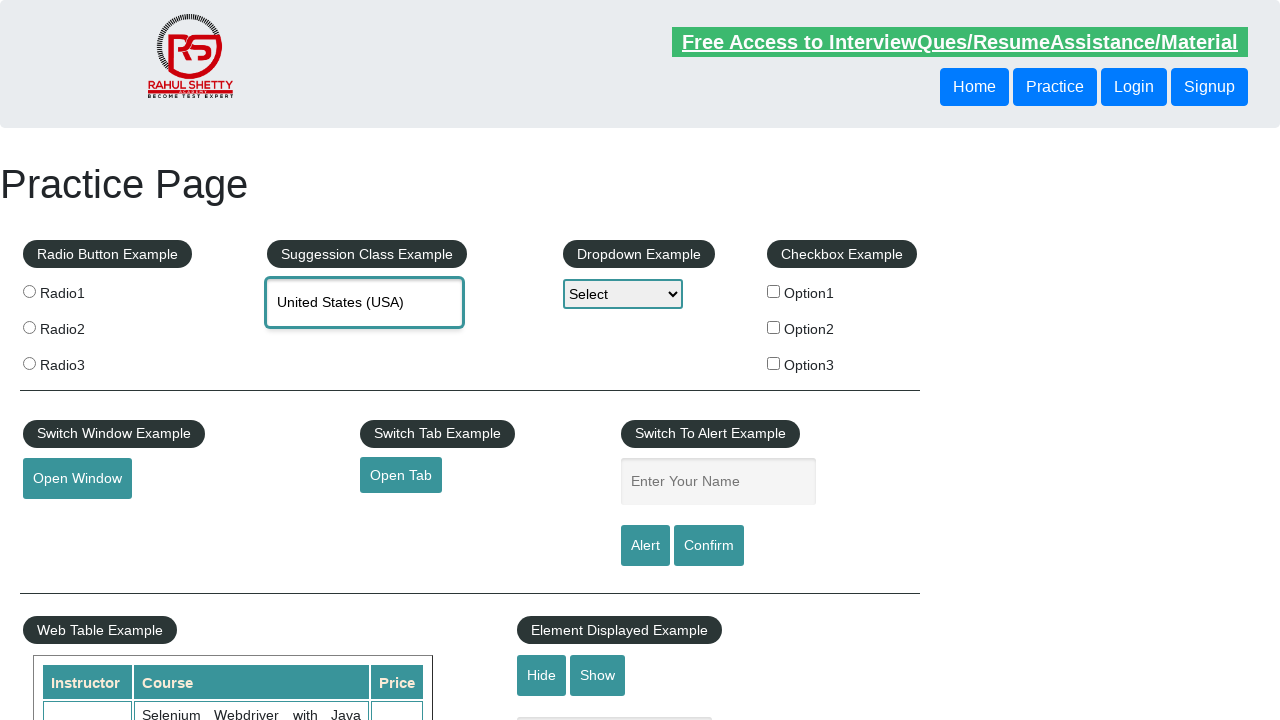